Tests checkbox functionality on Material Angular demo page by checking and unchecking Checked and Indeterminate checkboxes

Starting URL: https://material.angular.io/components/checkbox/examples

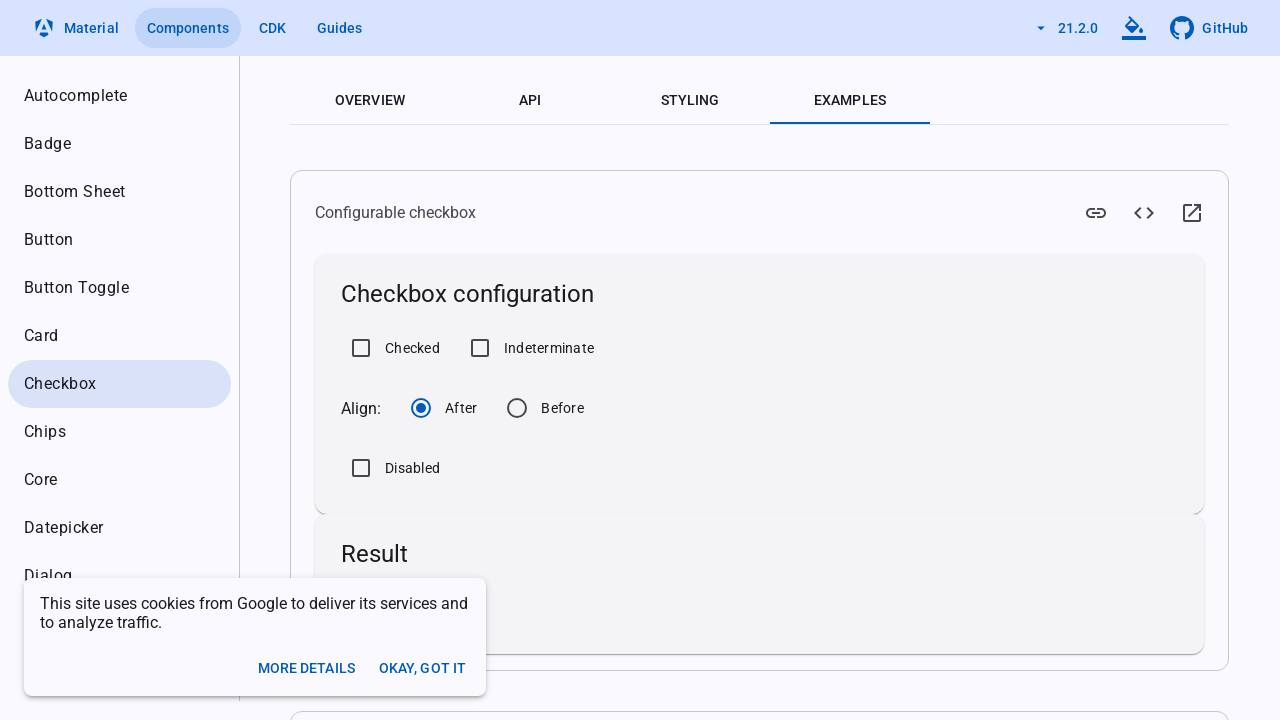

Clicked Checked checkbox to enable it at (361, 348) on //label[text()='Checked']/preceding-sibling::div/input
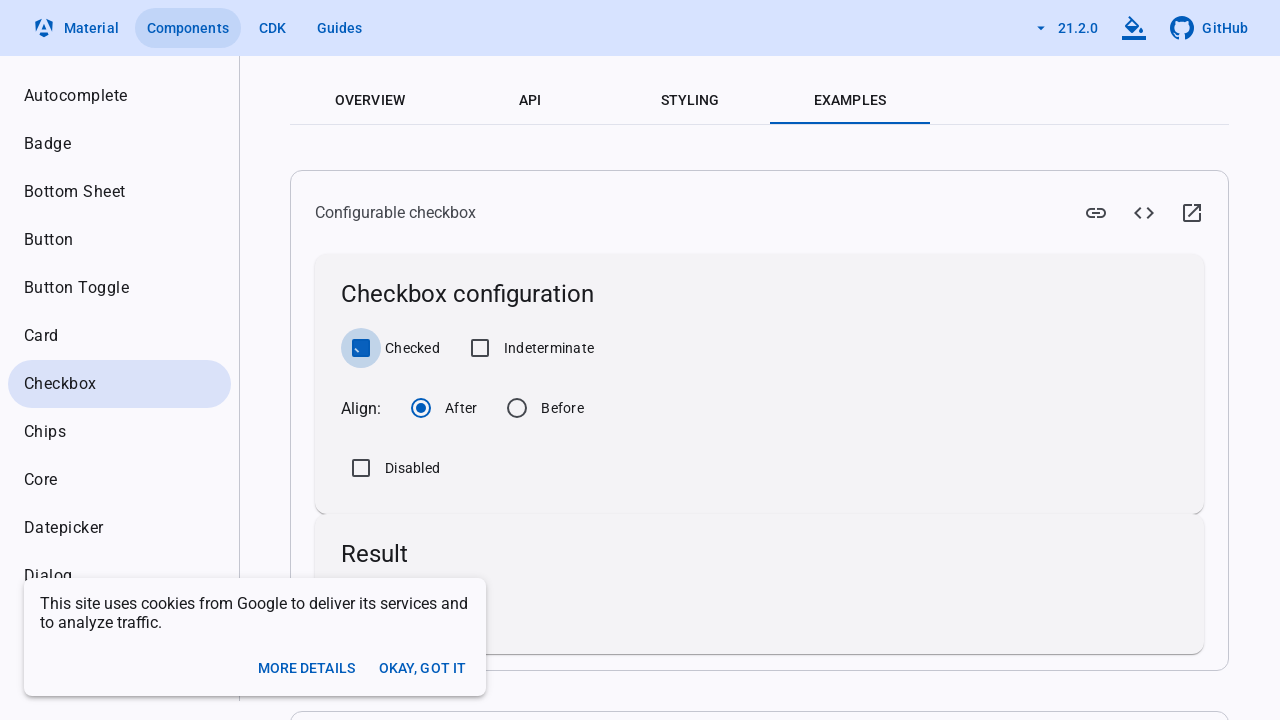

Waited 2 seconds for checkbox state change
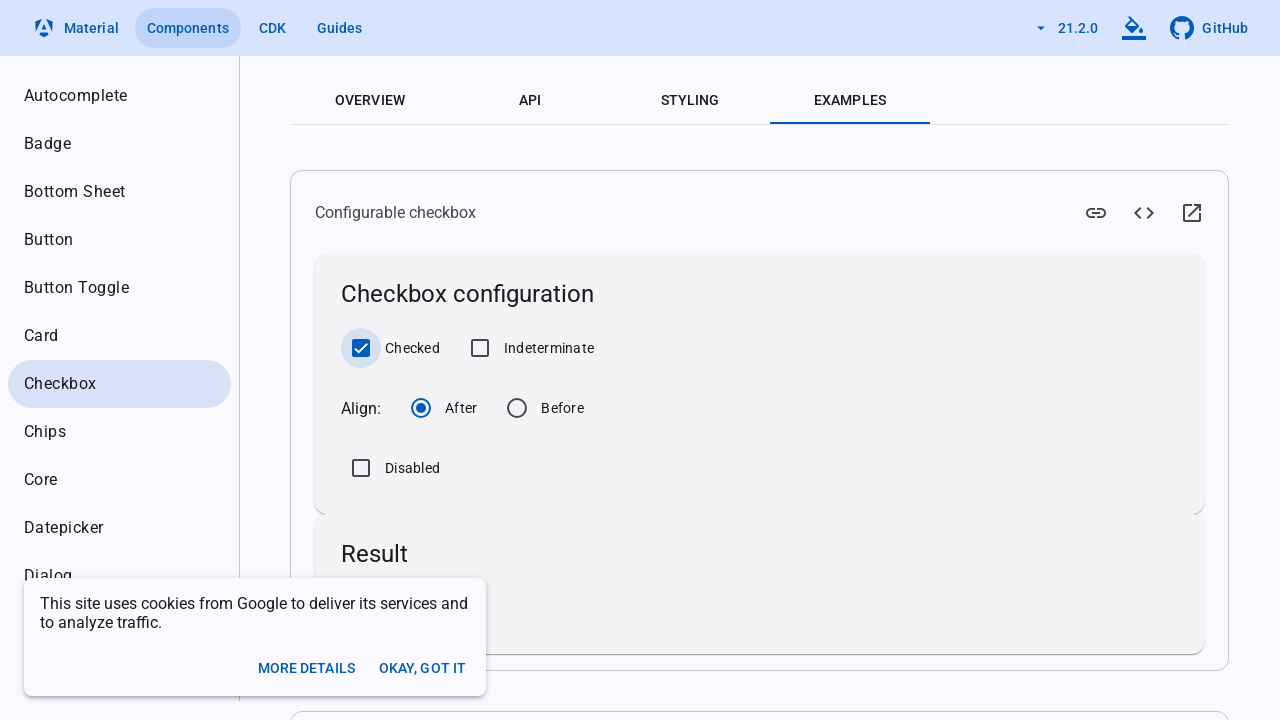

Clicked Indeterminate checkbox to enable it at (480, 348) on //label[text()='Indeterminate']/preceding-sibling::div/input
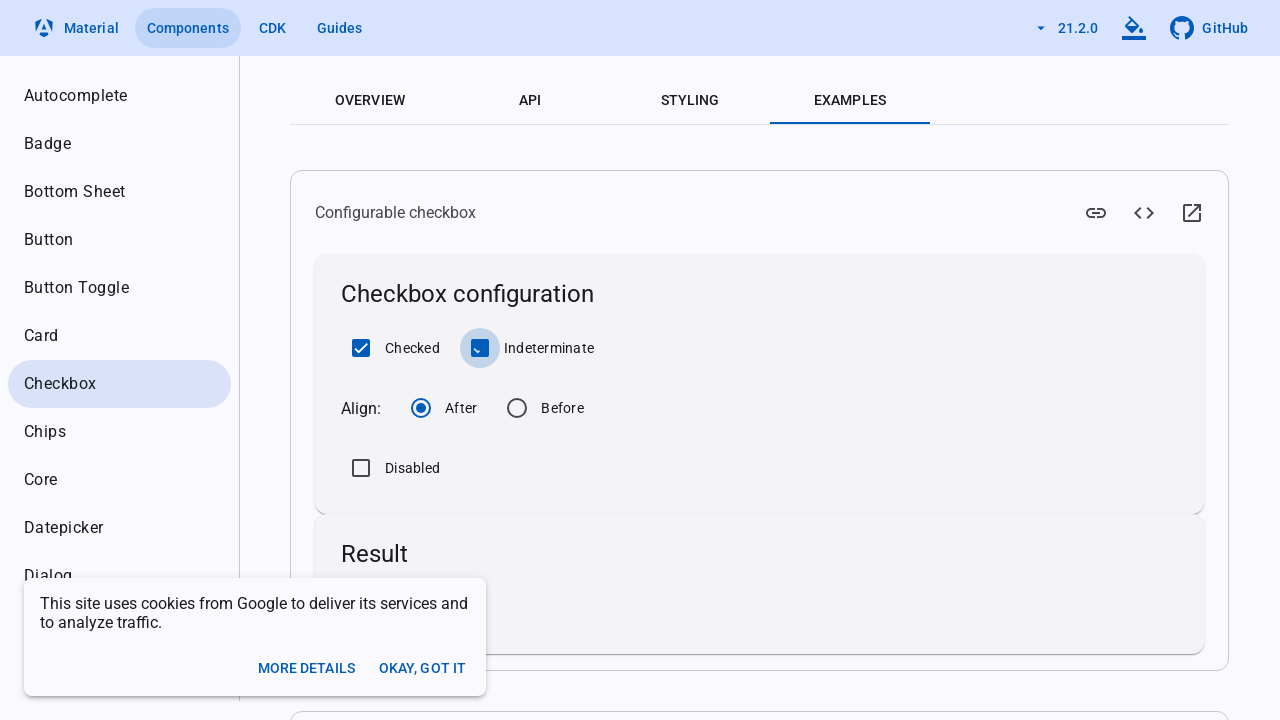

Waited 2 seconds for checkbox state change
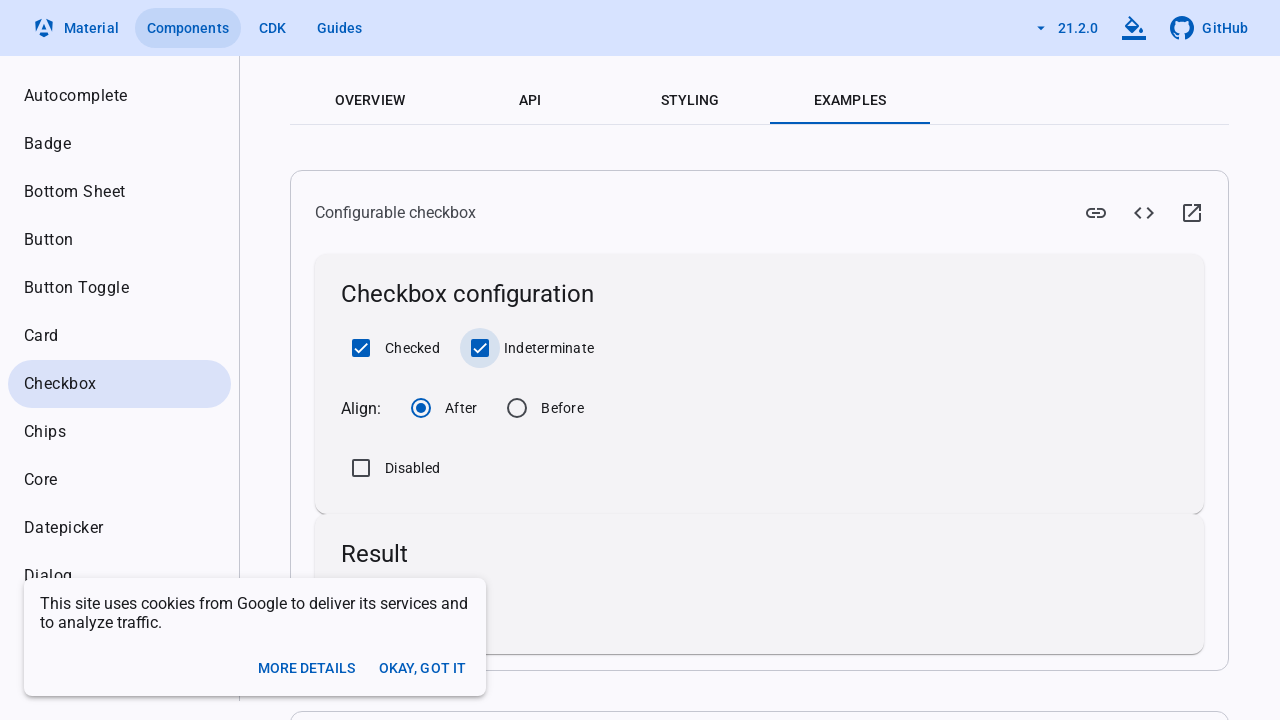

Verified Checked checkbox is checked
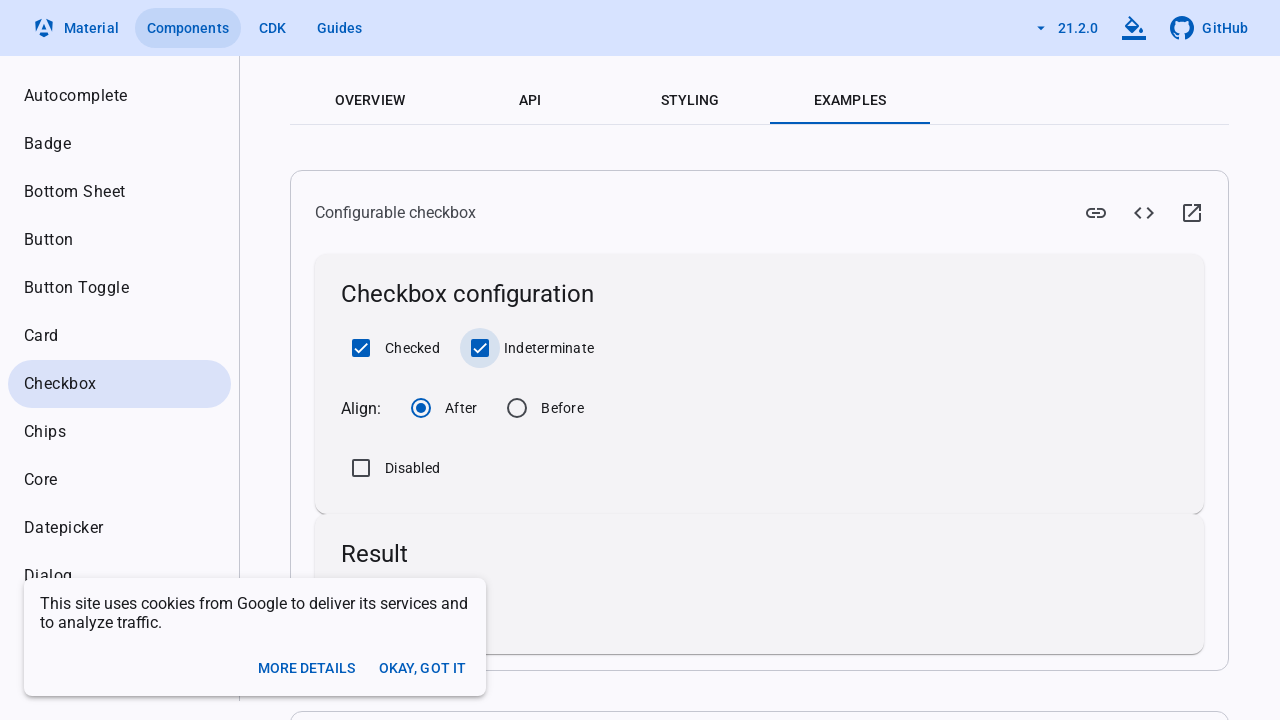

Verified Indeterminate checkbox is checked
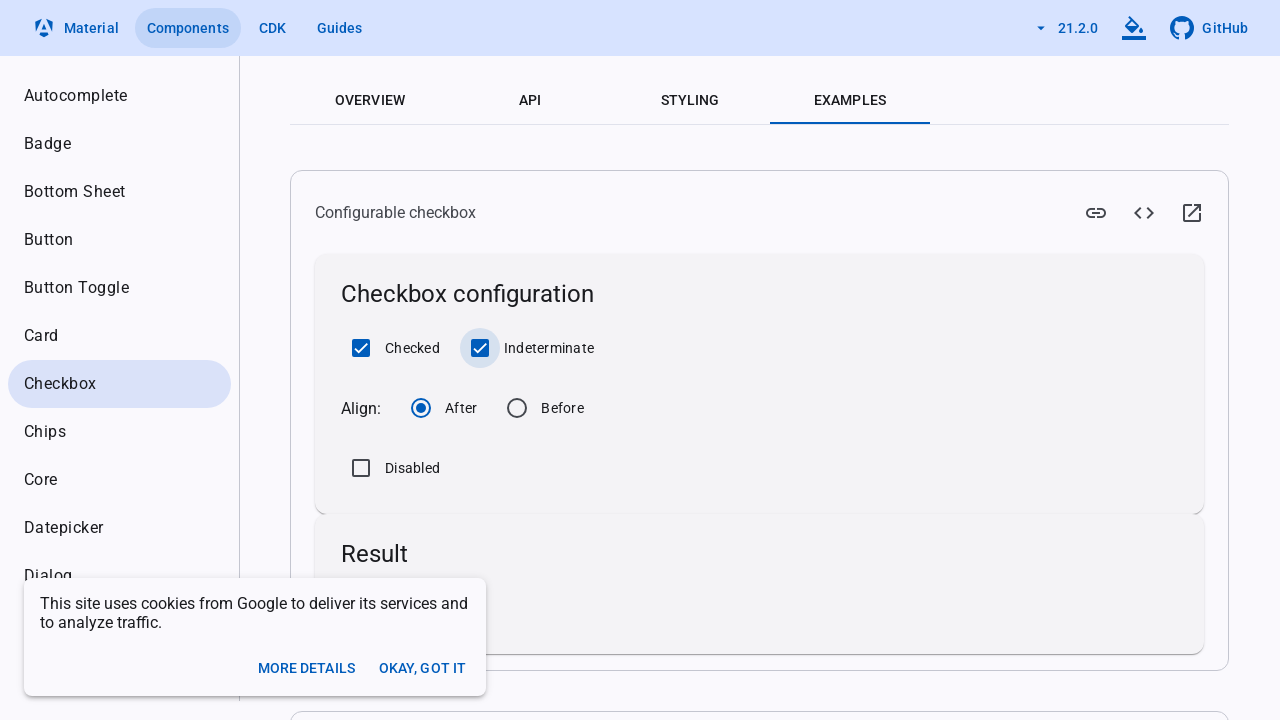

Clicked Checked checkbox to disable it at (361, 348) on //label[text()='Checked']/preceding-sibling::div/input
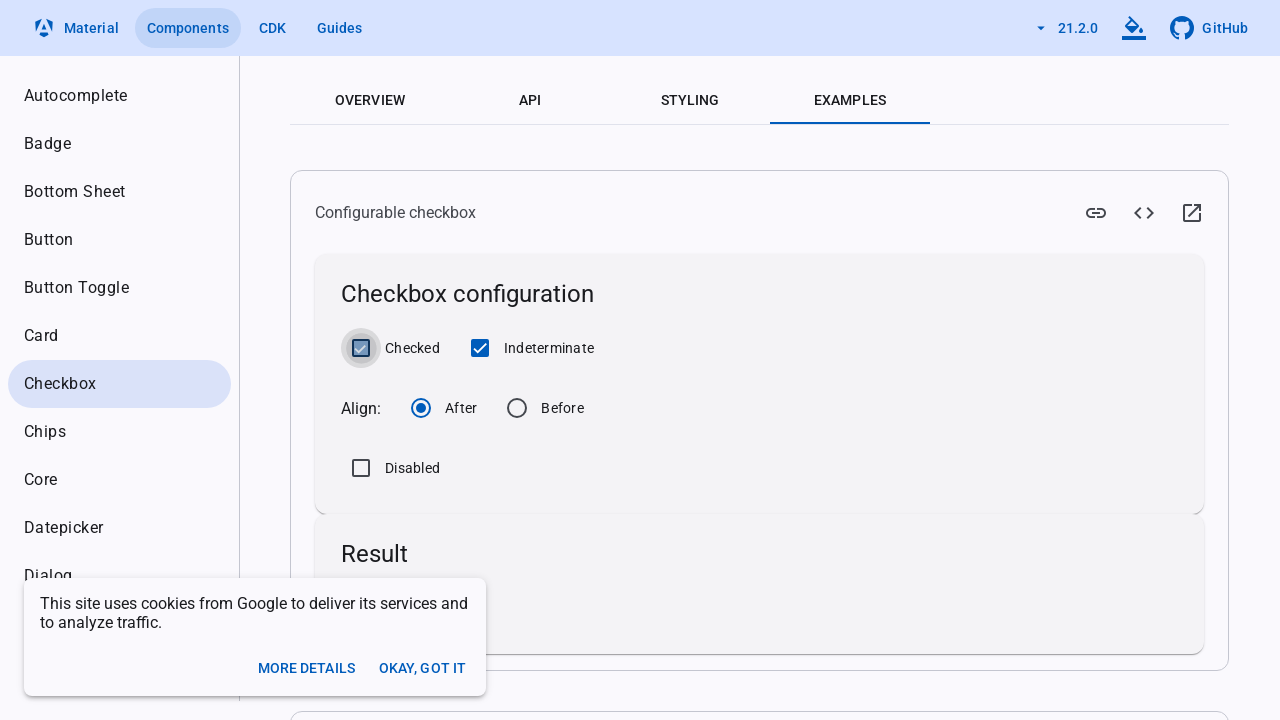

Waited 2 seconds for checkbox state change
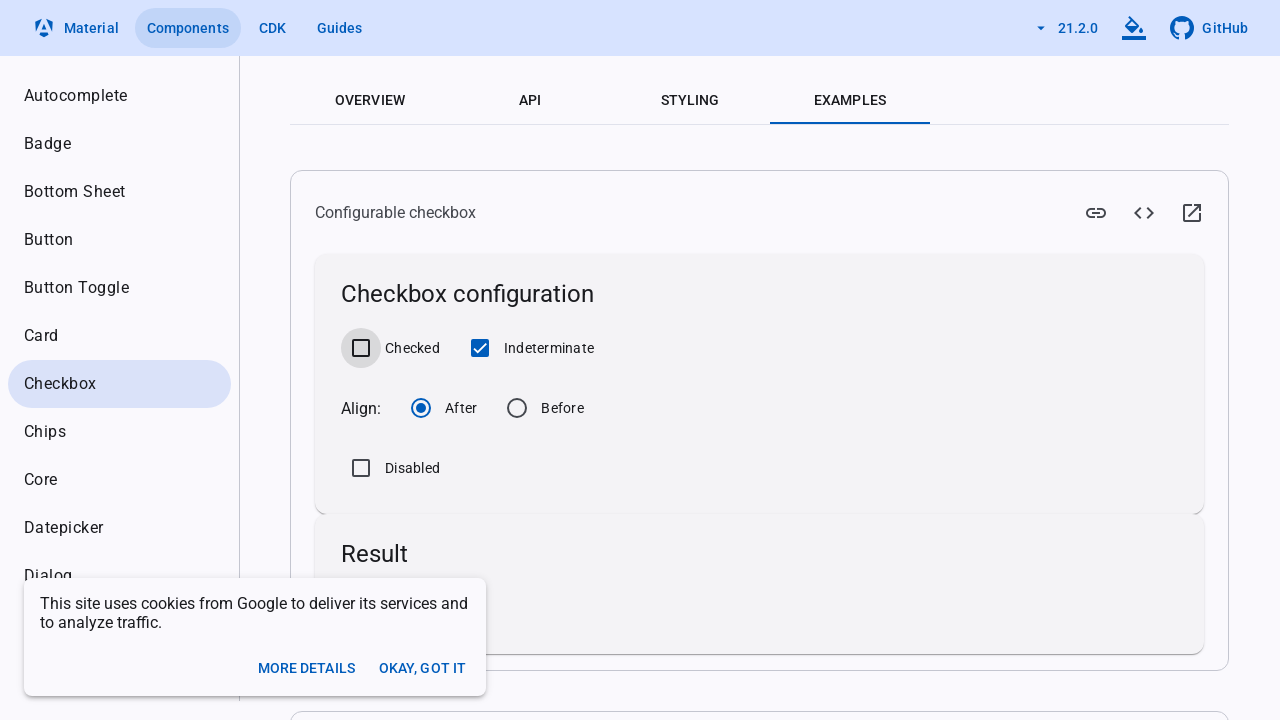

Clicked Indeterminate checkbox to disable it at (480, 348) on //label[text()='Indeterminate']/preceding-sibling::div/input
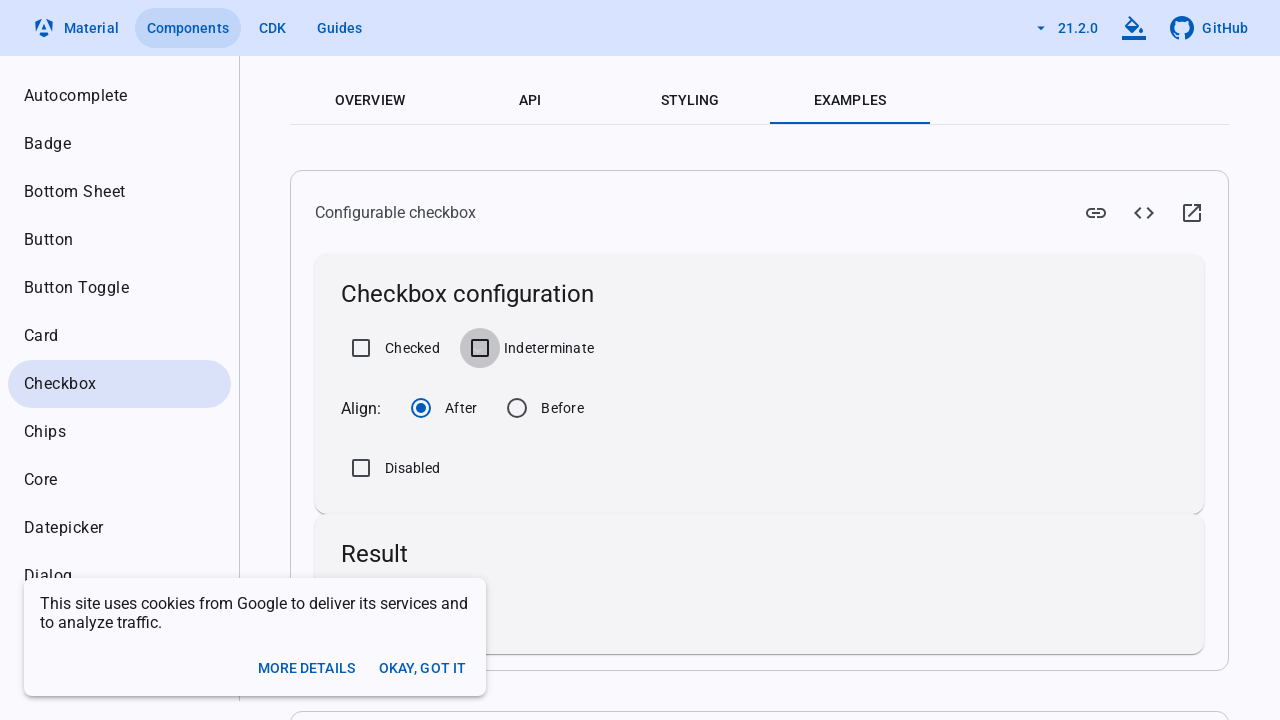

Waited 2 seconds for checkbox state change
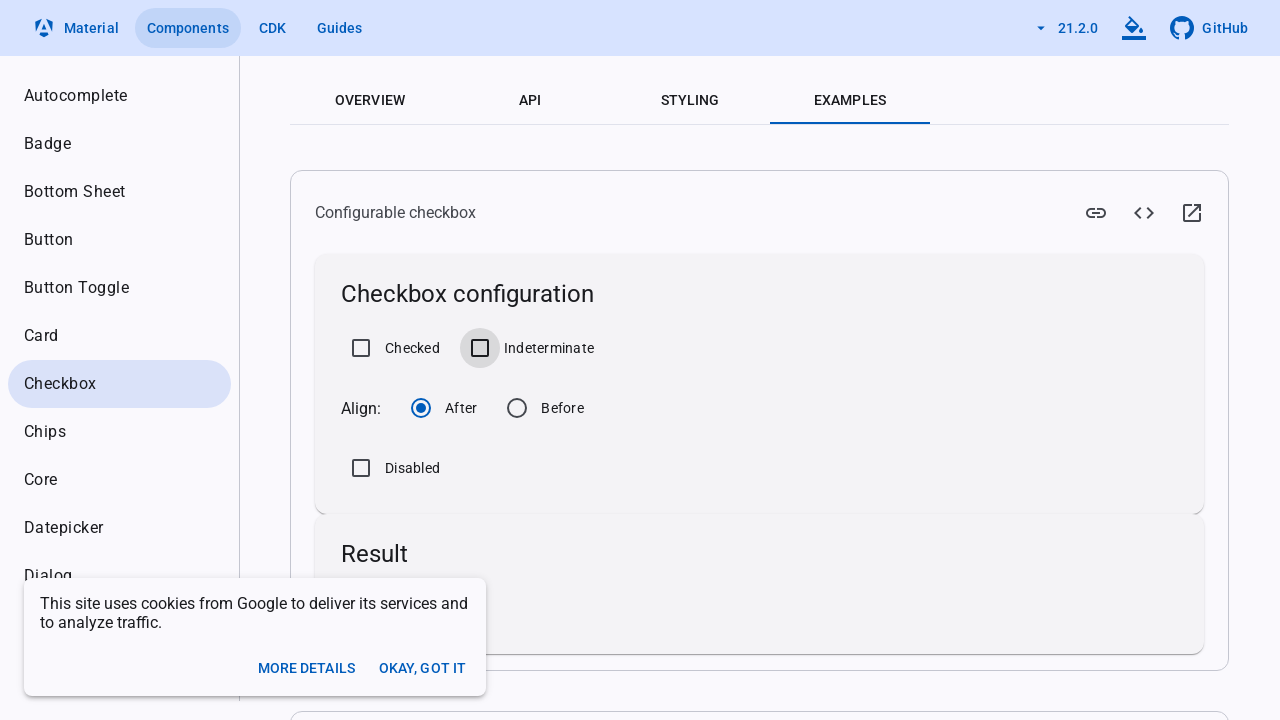

Verified Checked checkbox is unchecked
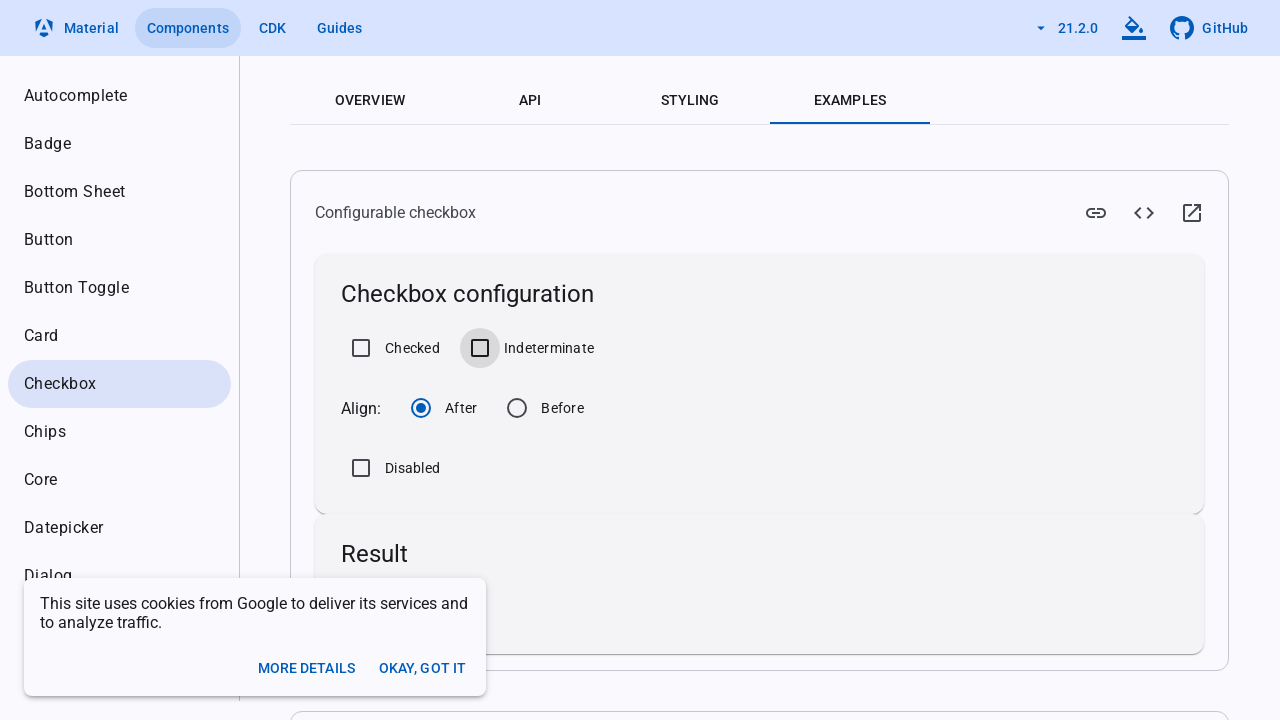

Verified Indeterminate checkbox is unchecked
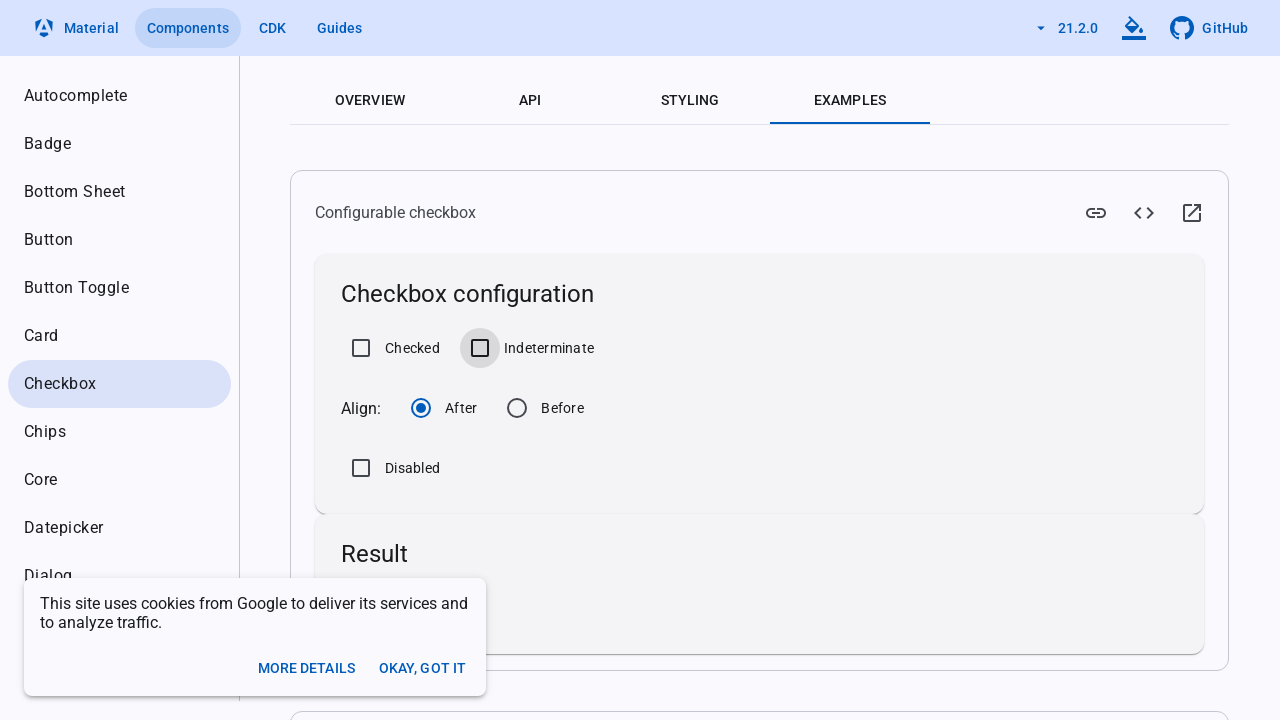

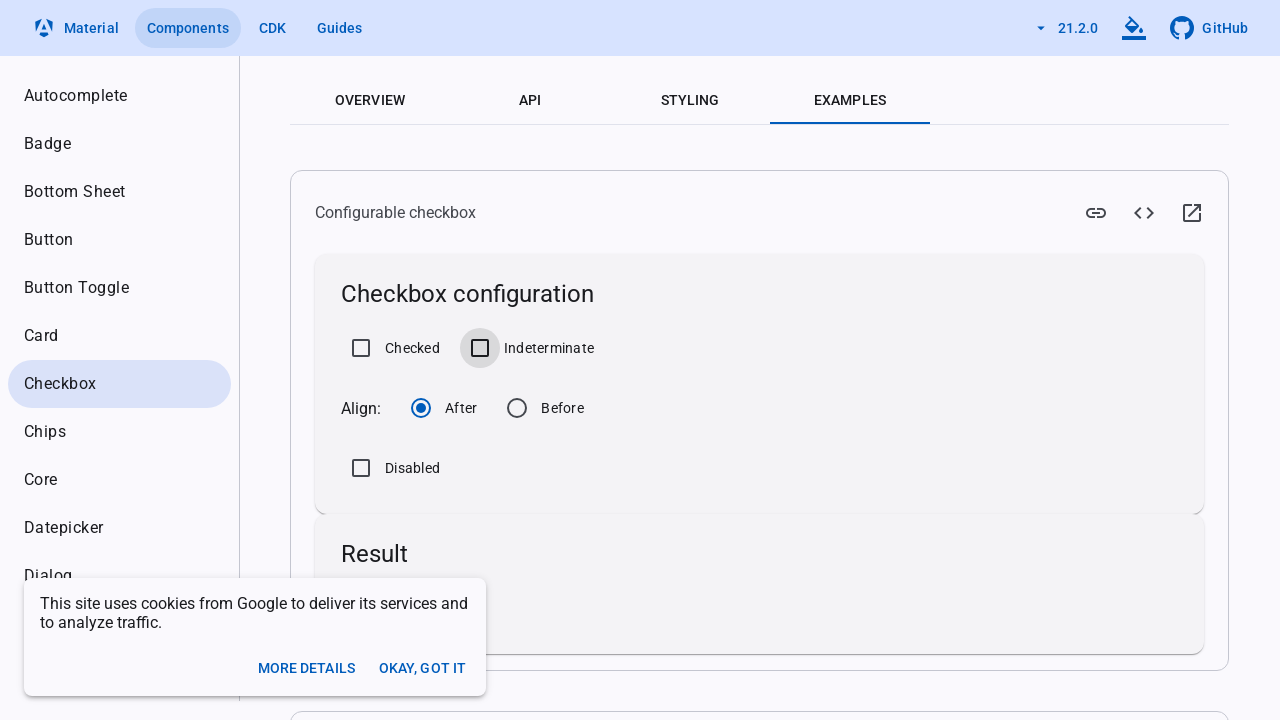